Tests the date picker widget functionality by opening the date picker, selecting a specific month (May), year (1996), and day (15) from the calendar interface.

Starting URL: https://demoqa.com/date-picker

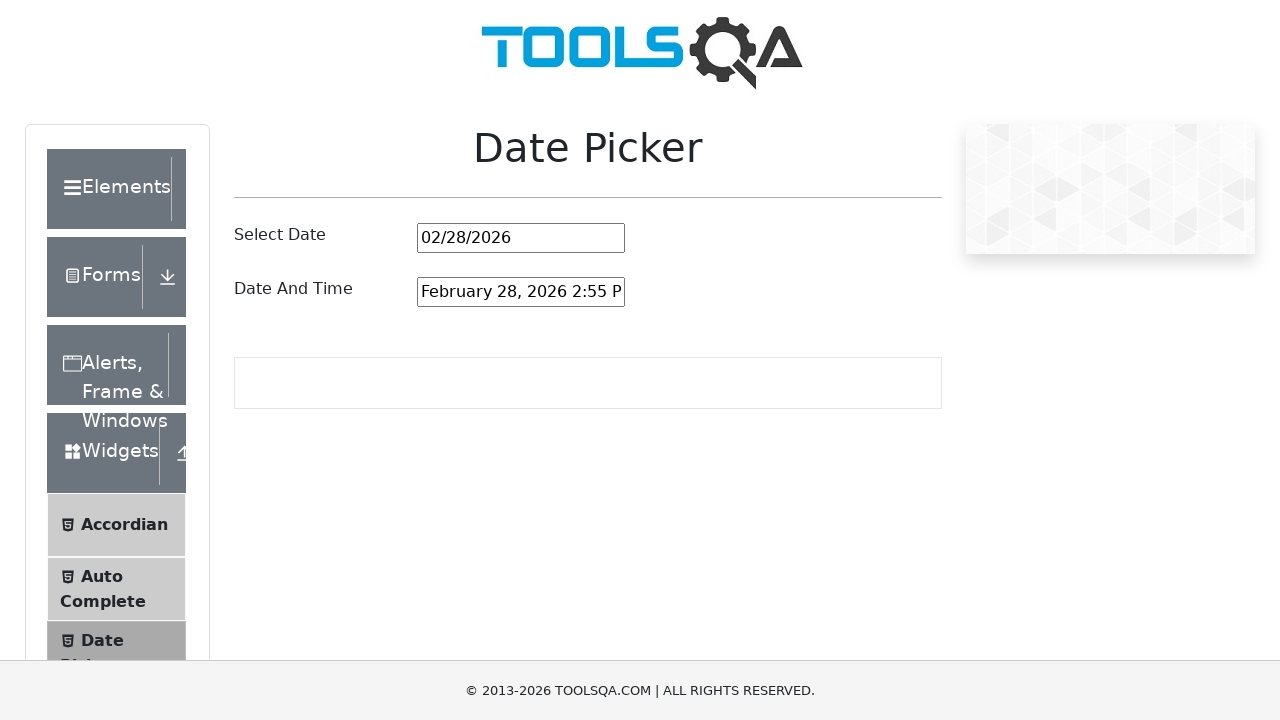

Clicked on date picker input to open the calendar at (521, 238) on #datePickerMonthYearInput
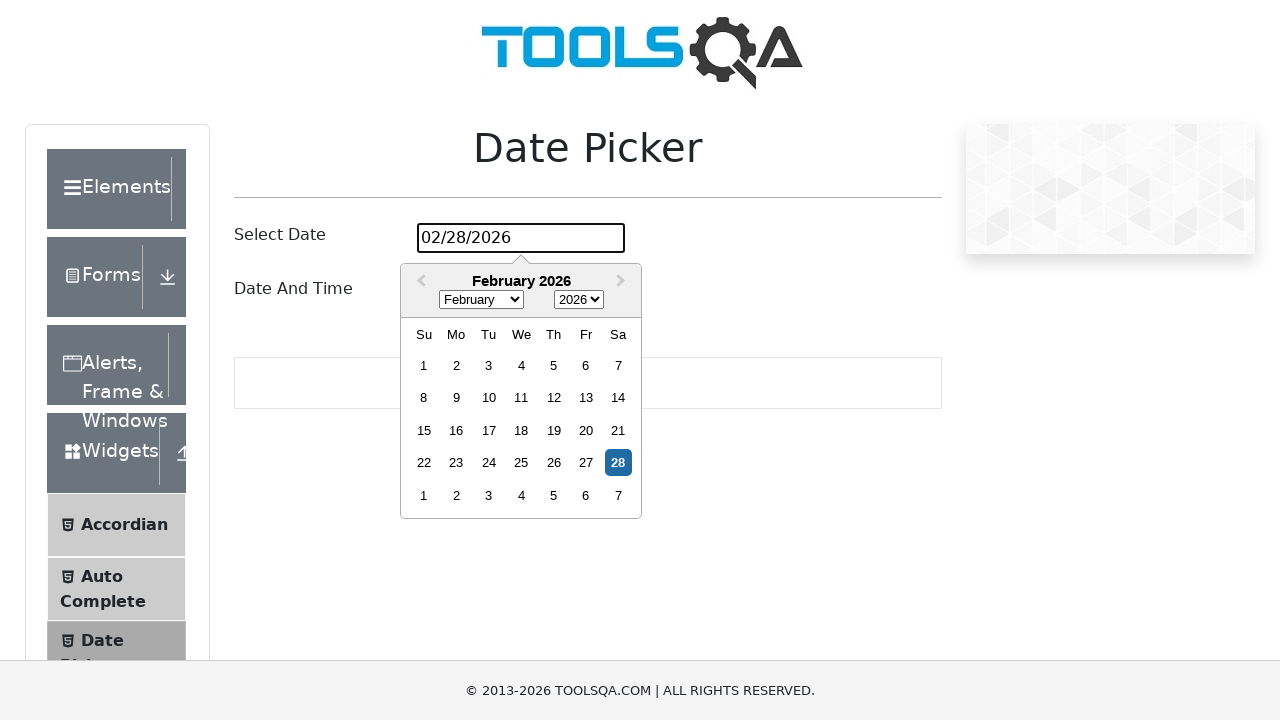

Selected month 'May' from the month dropdown on select.react-datepicker__month-select
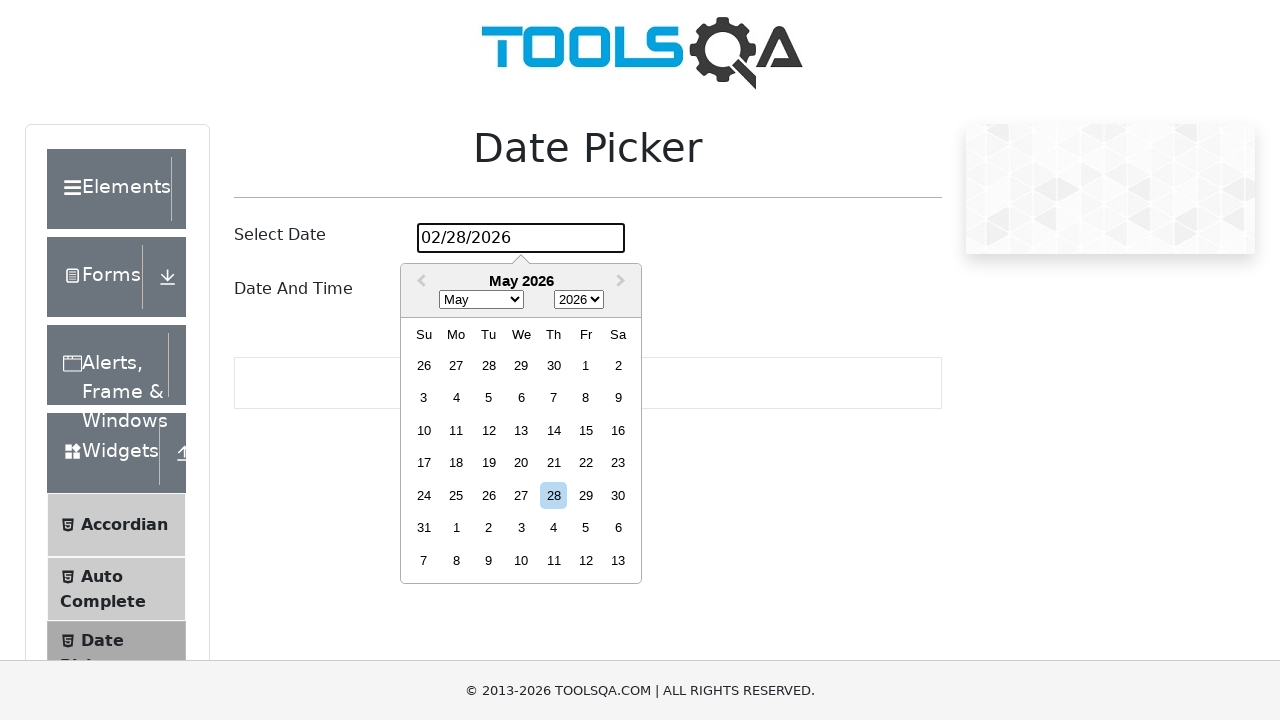

Selected year '1996' from the year dropdown on select.react-datepicker__year-select
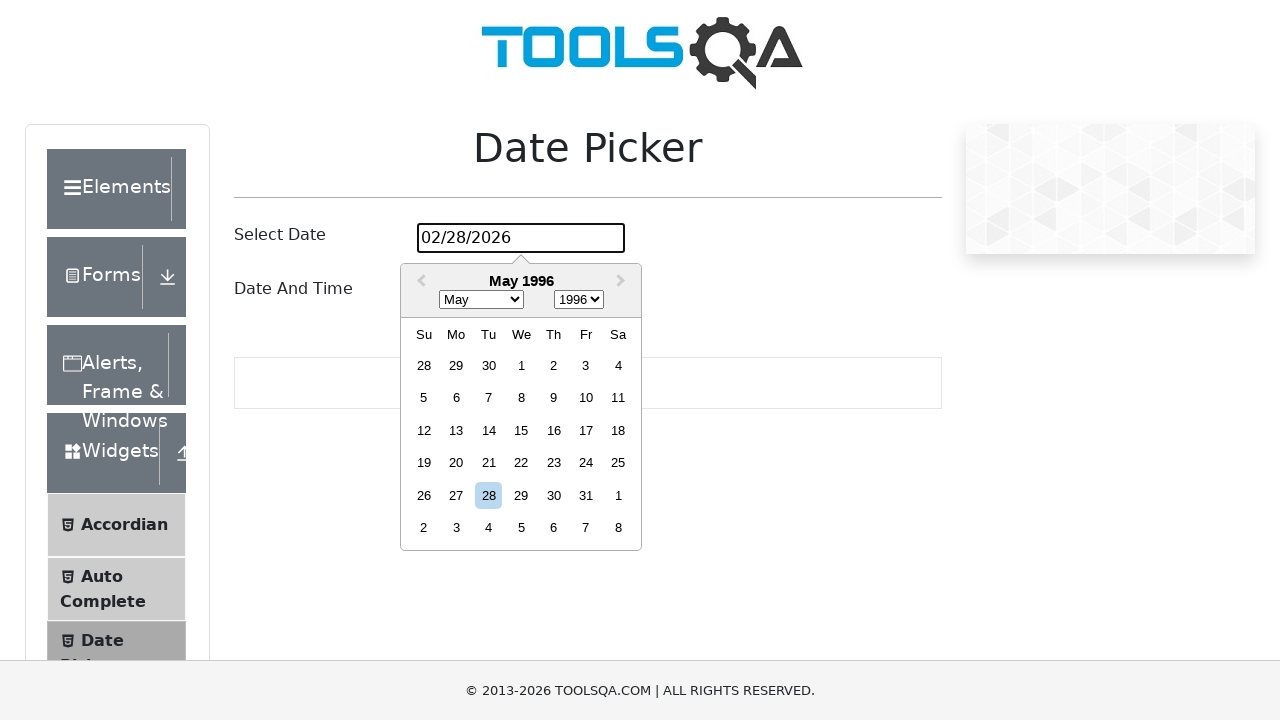

Clicked on day 15 in the calendar to complete date selection at (521, 430) on div.react-datepicker__day--015:not(.react-datepicker__day--outside-month)
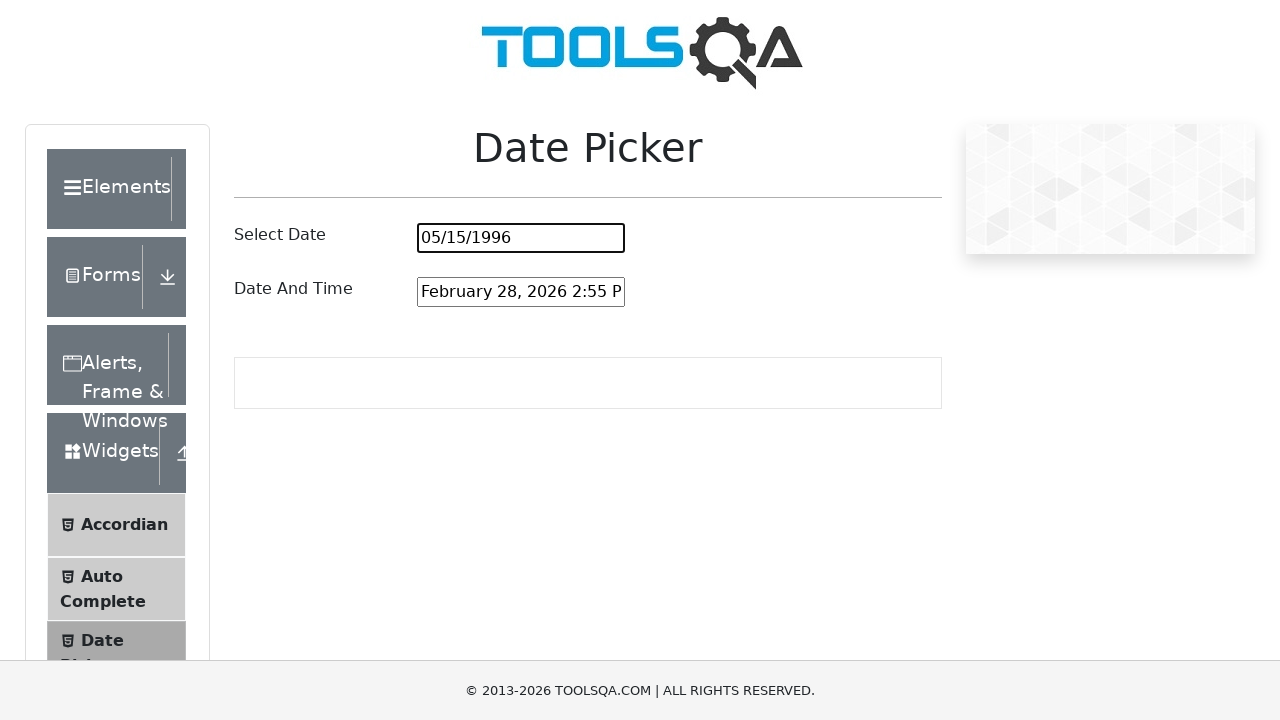

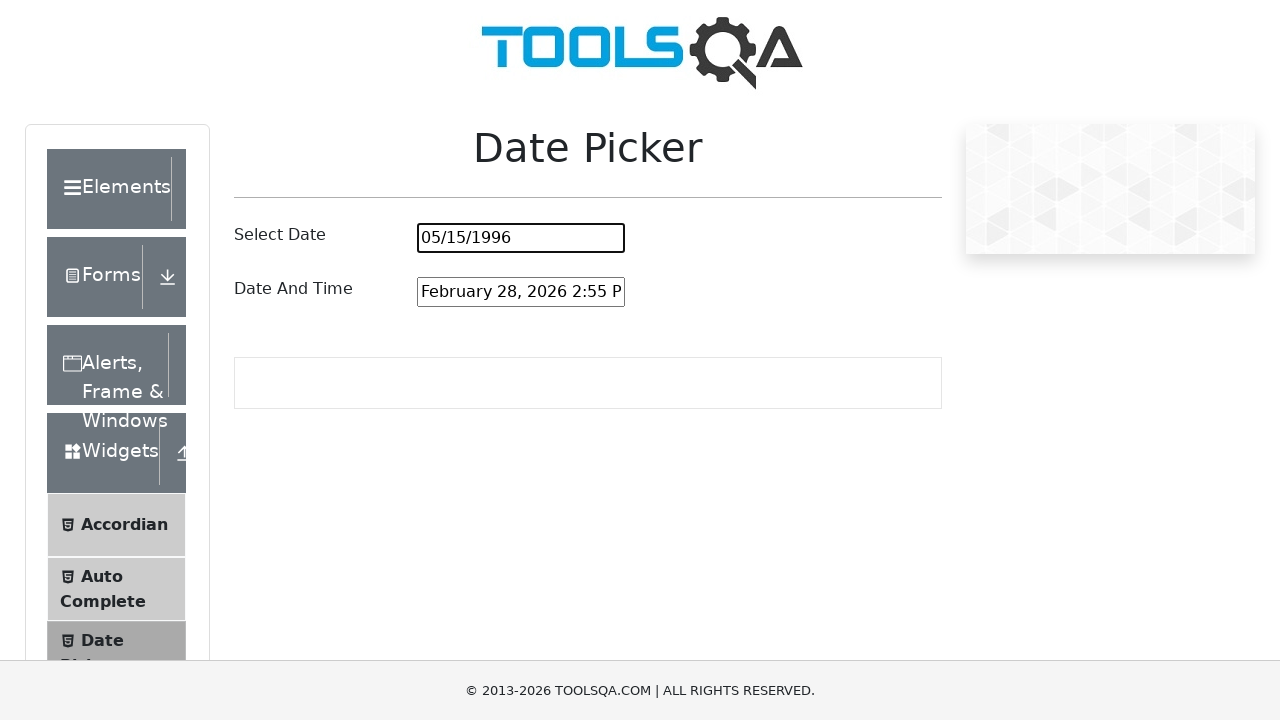